Tests iframe interaction and alert handling on W3Schools try-it editor by switching to iframe, clicking a button, and accepting the resulting alert

Starting URL: https://www.w3schools.com/jsref/tryit.asp?filename=tryjsref_alert

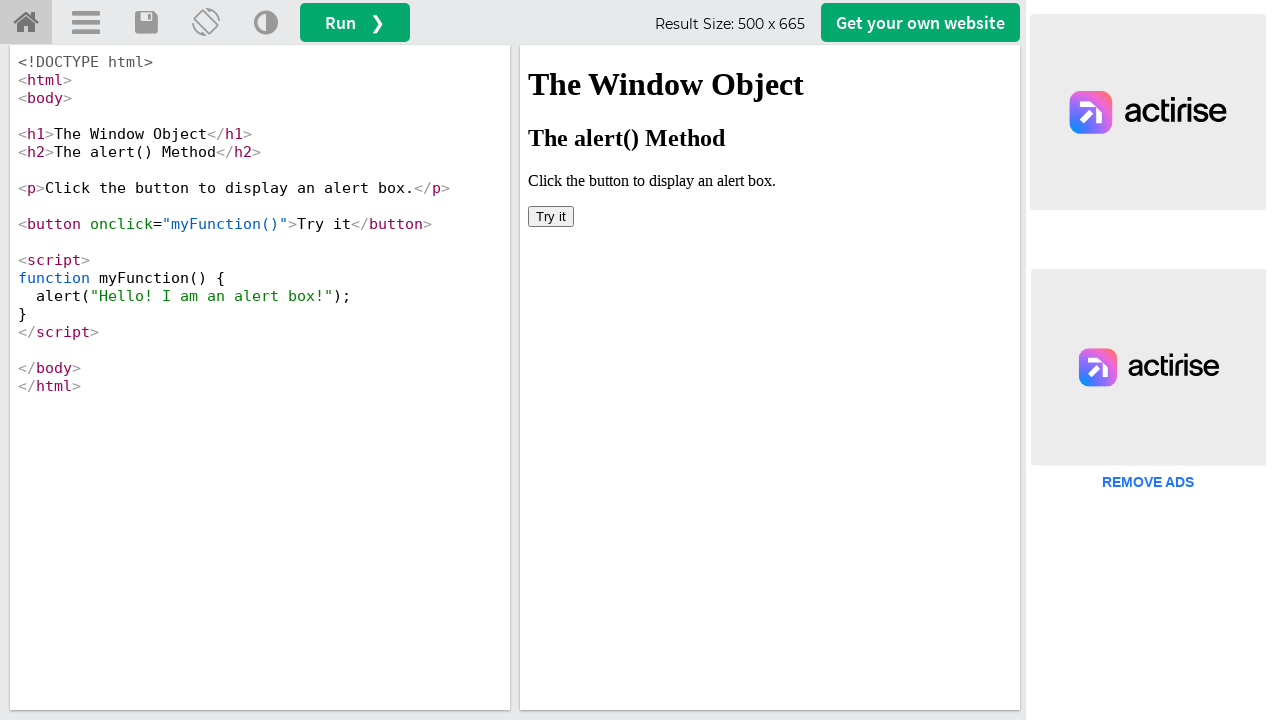

Located iframe element with id 'iframeResult'
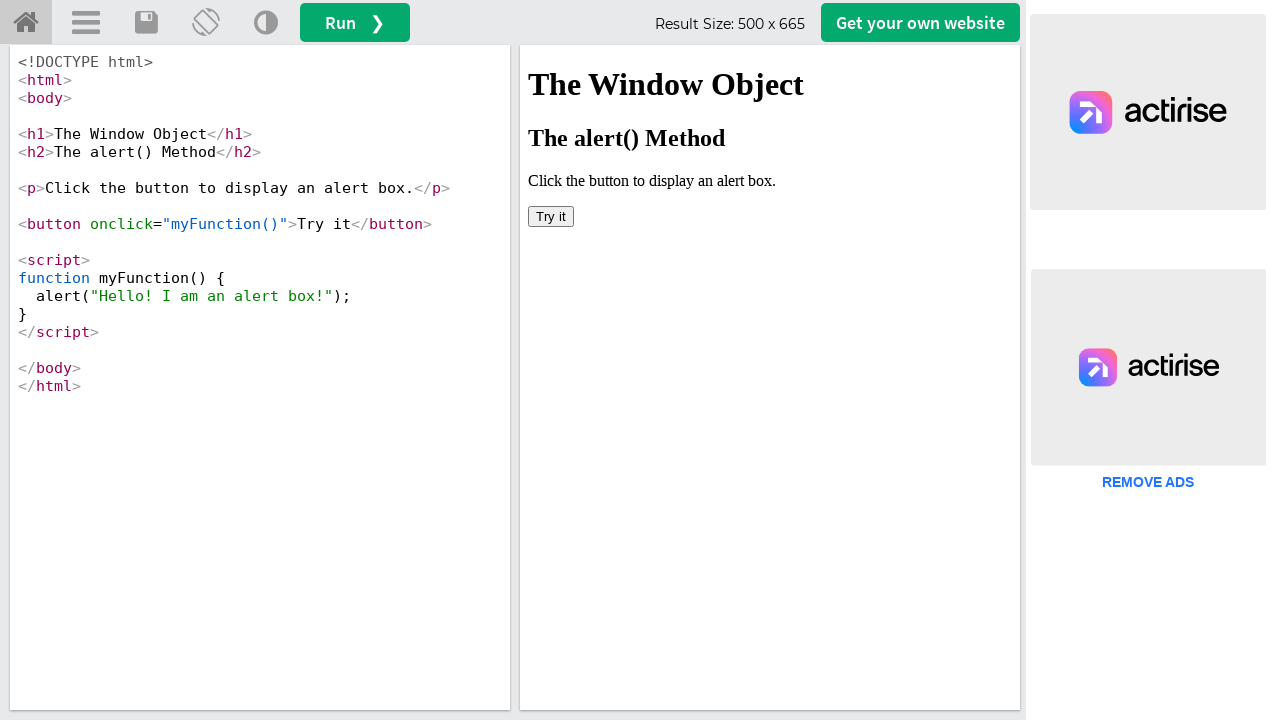

Clicked 'Try it' button inside iframe at (551, 216) on iframe#iframeResult >> internal:control=enter-frame >> button:has-text('Try it')
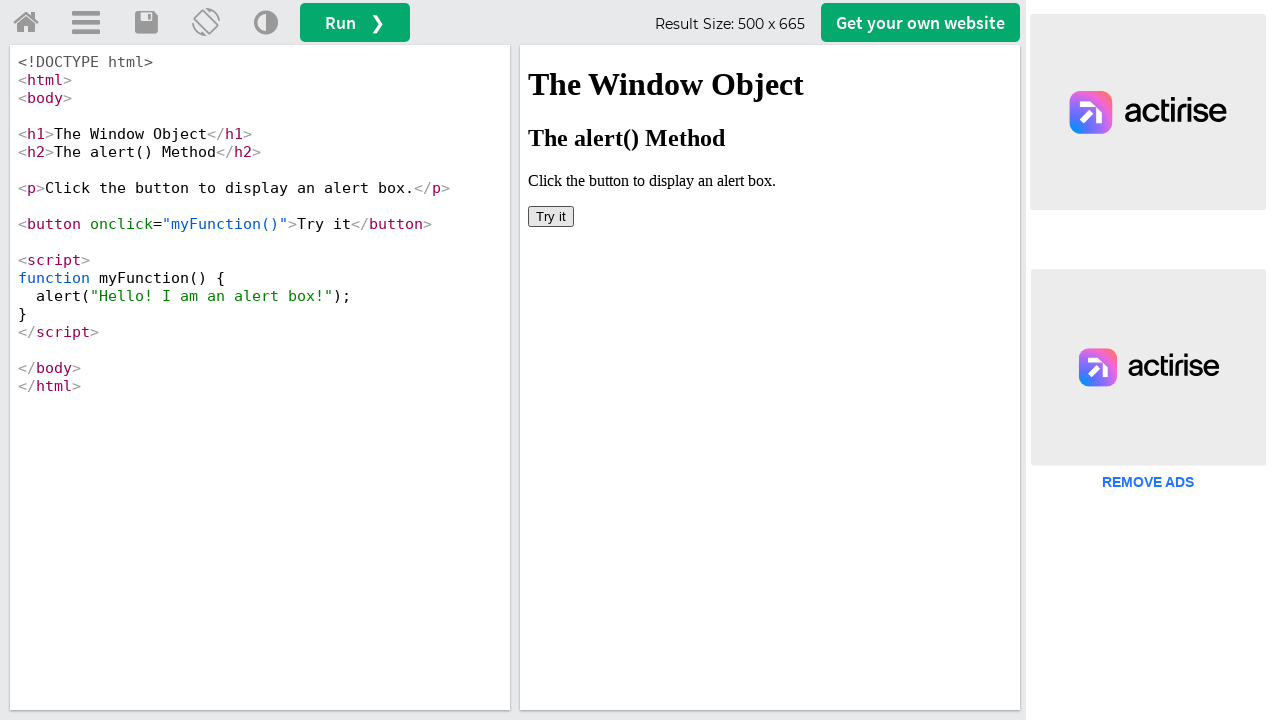

Set up dialog handler to accept alerts
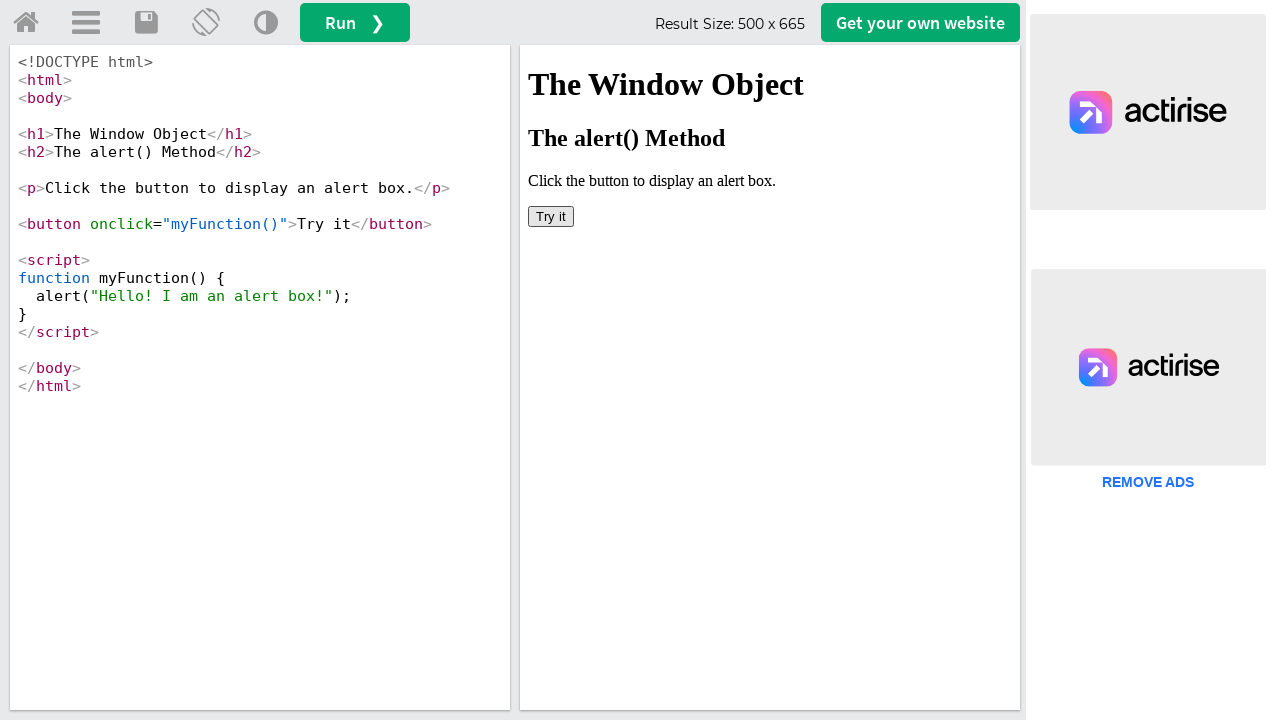

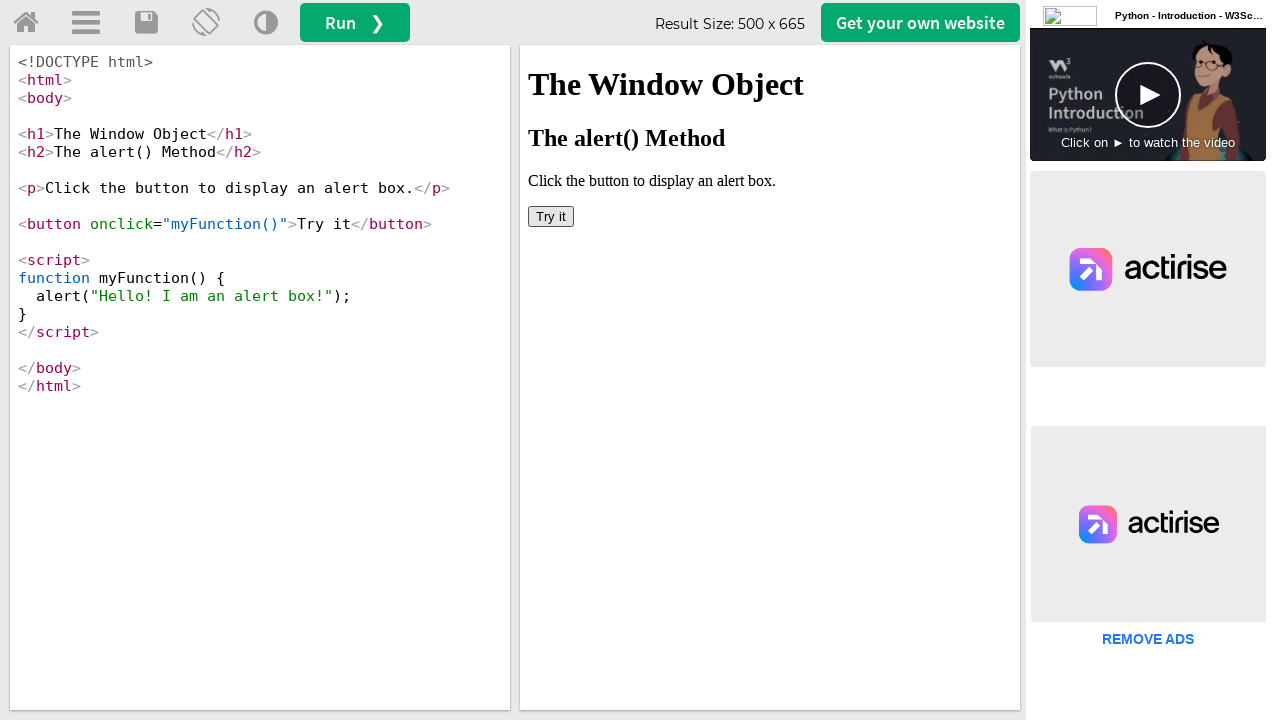